Tests the train search functionality on erail.in by searching for trains between two stations and verifying the results are displayed

Starting URL: https://erail.in/

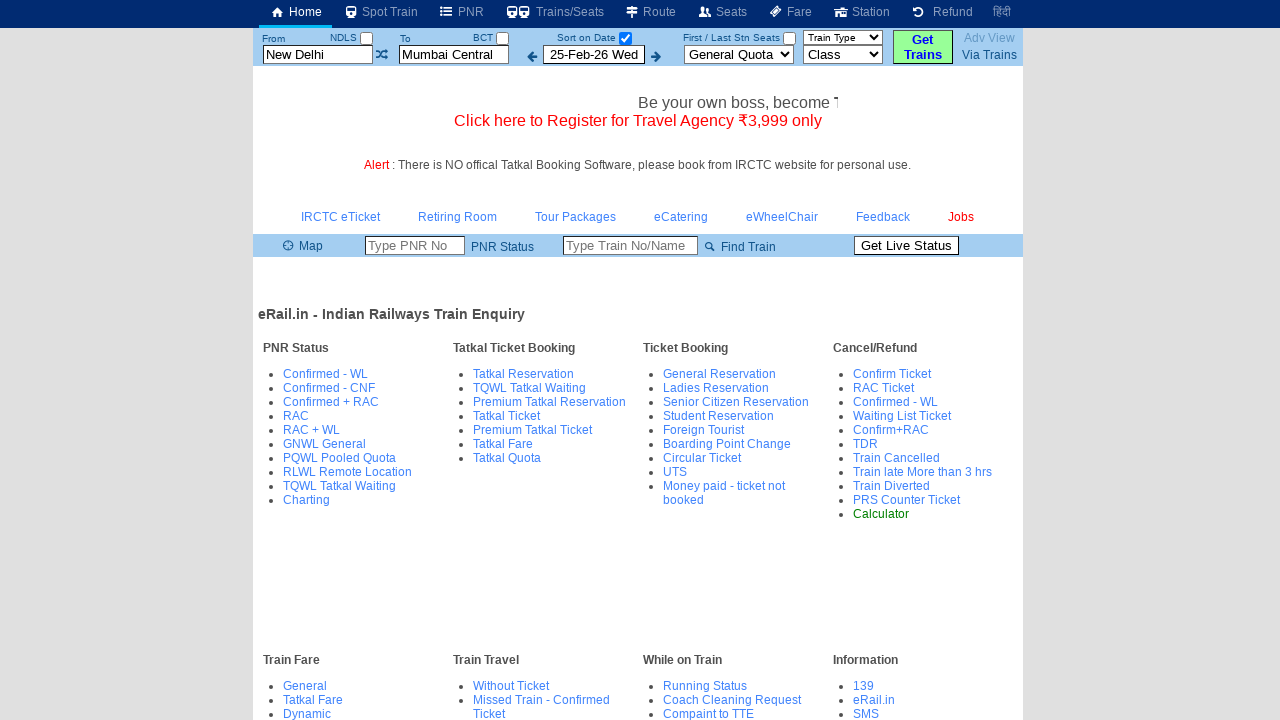

Clicked 'sort on date' checkbox to disable date selection at (625, 38) on xpath=//input[@id='chkSelectDateOnly']
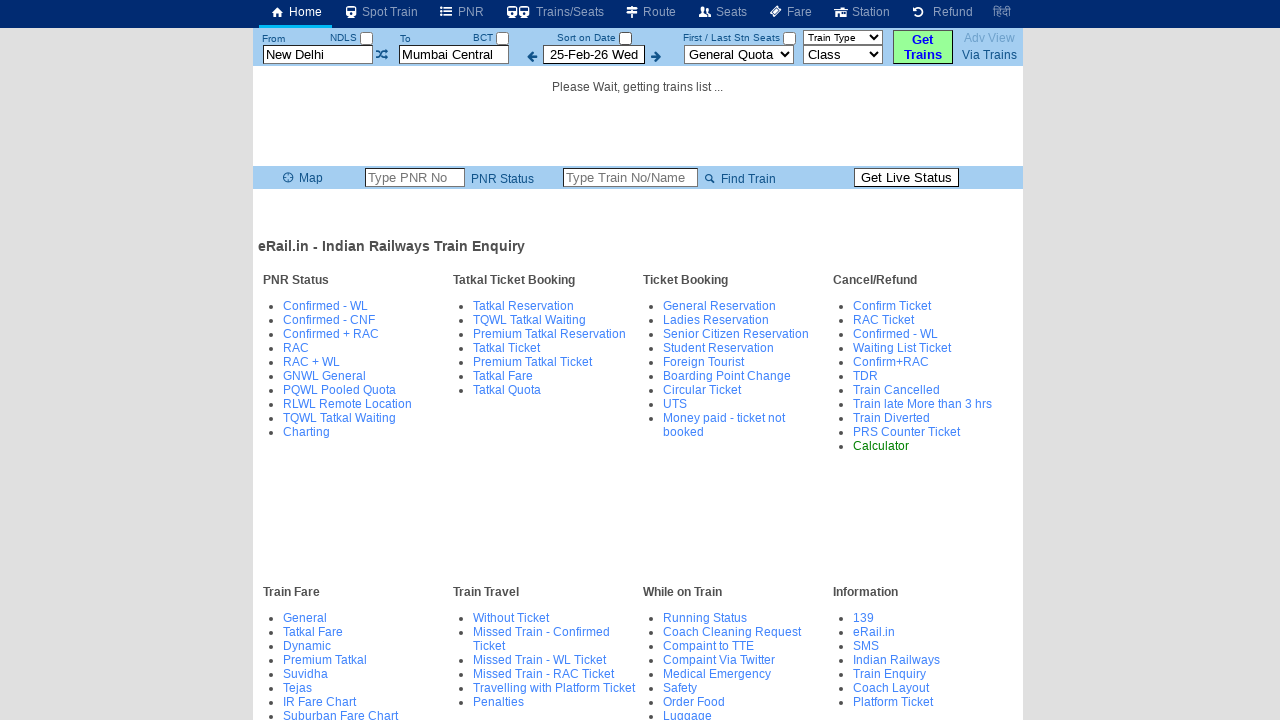

Cleared the 'from station' input field on xpath=//input[@id='txtStationFrom']
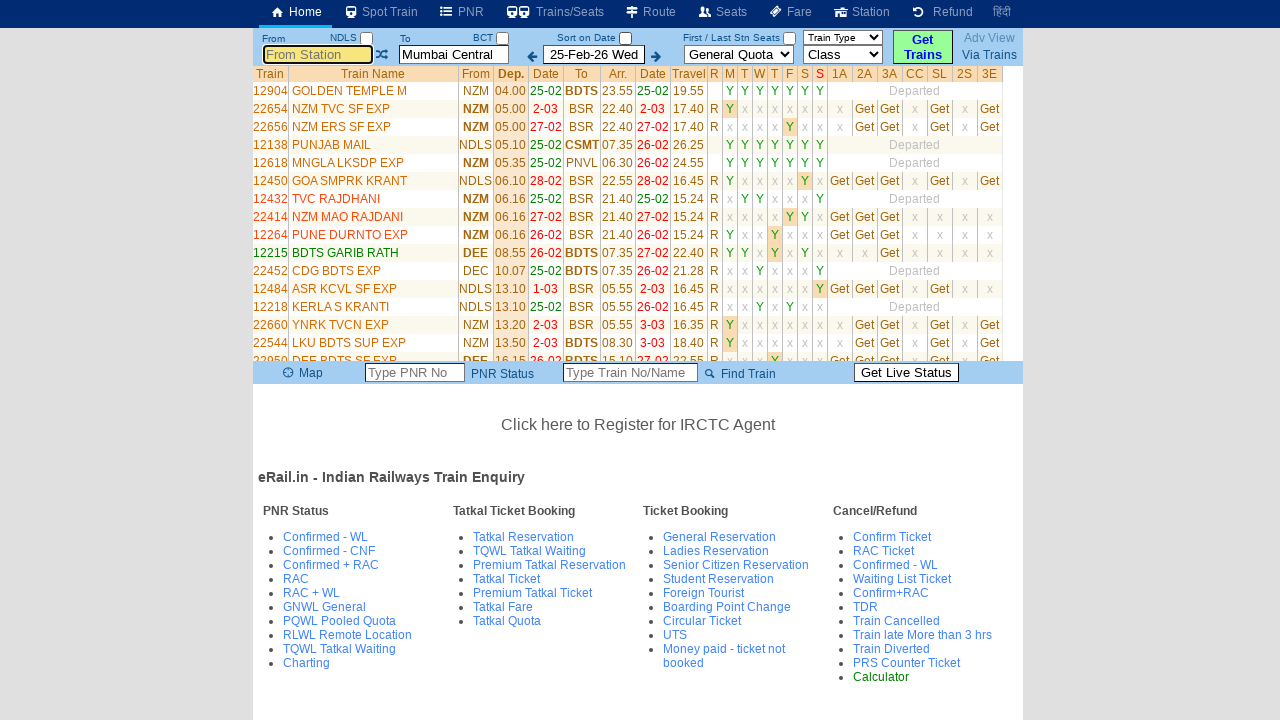

Filled 'from station' field with 'Coimbatore Jn' on xpath=//input[@id='txtStationFrom']
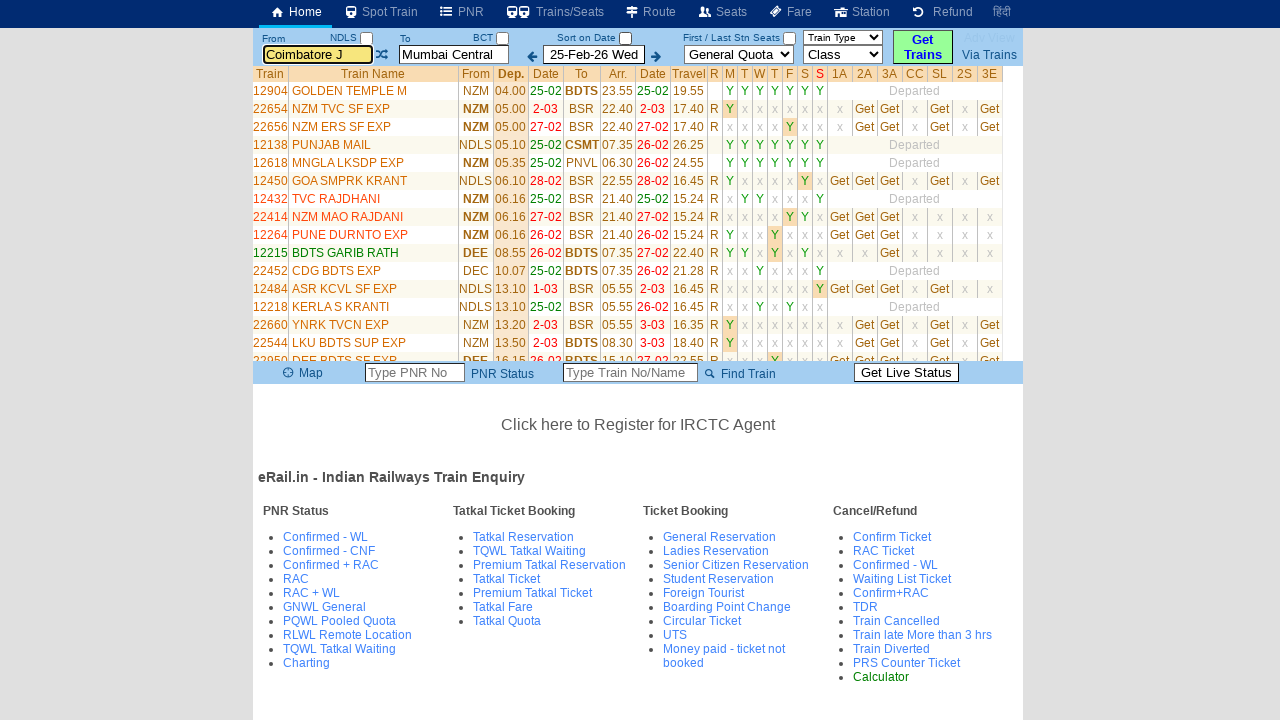

Pressed Tab to move focus from 'from station' field on xpath=//input[@id='txtStationFrom']
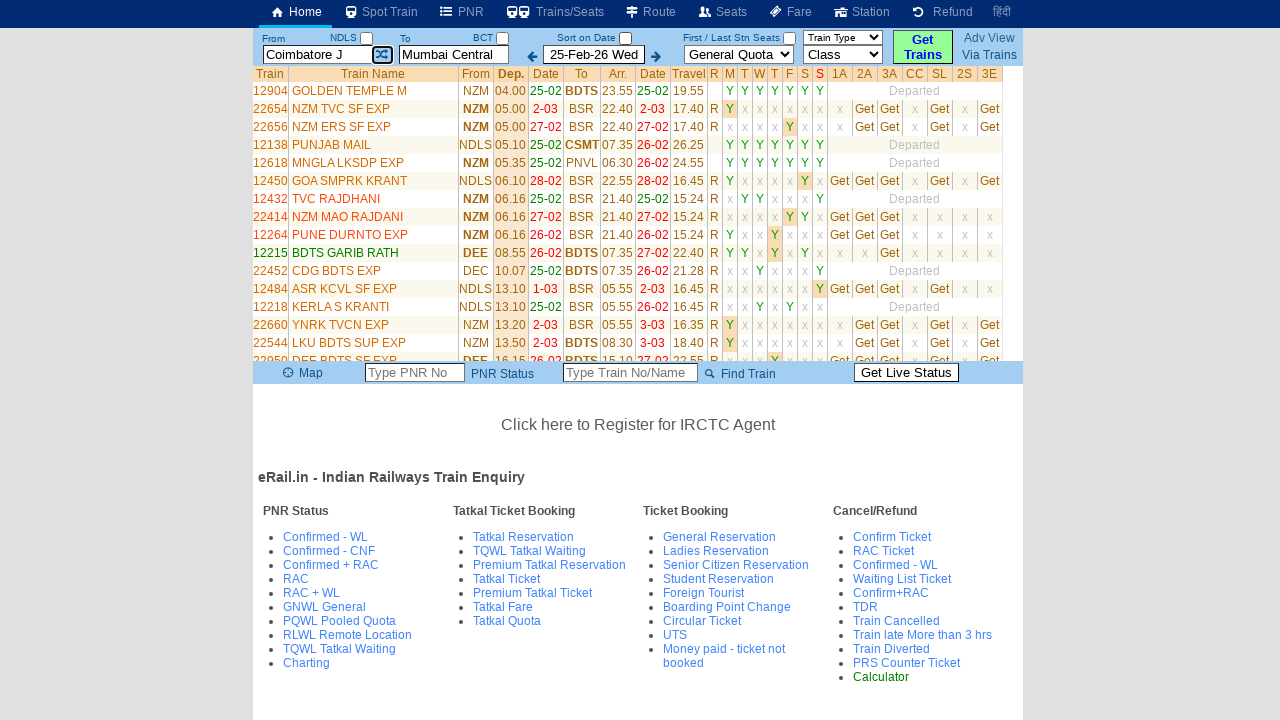

Waited 2 seconds for station selection
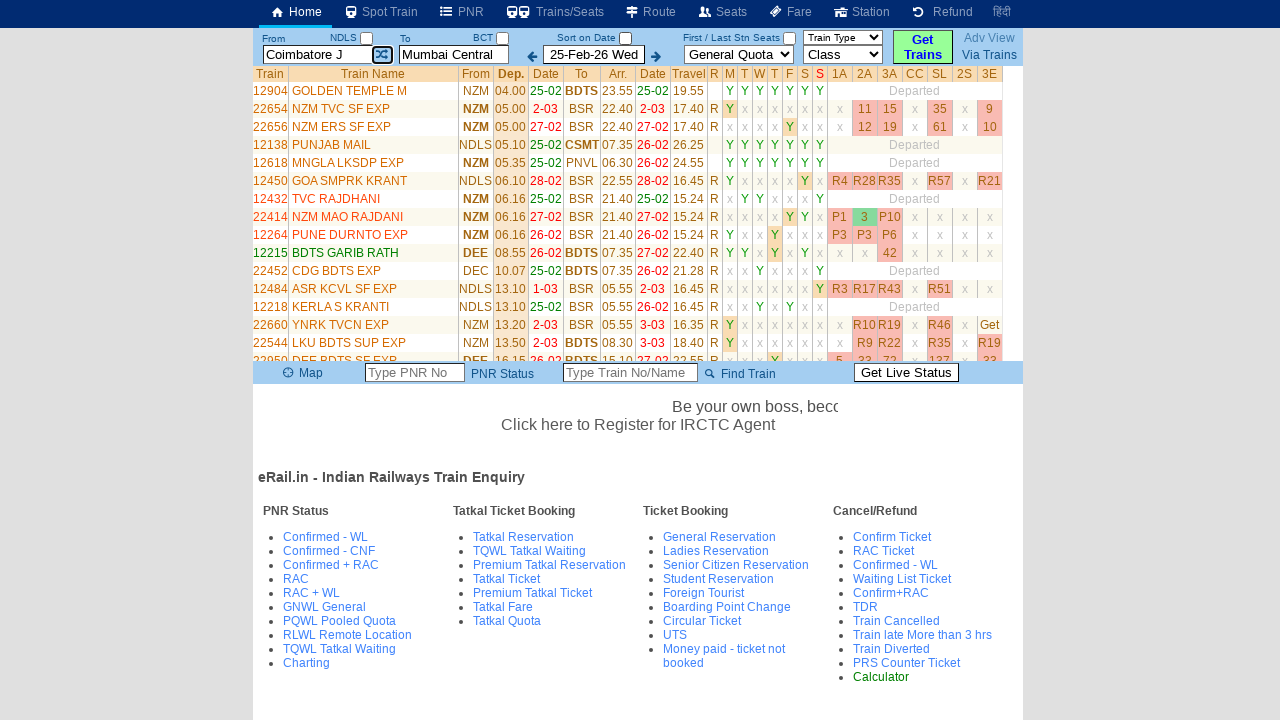

Cleared the 'to station' input field on xpath=//input[@id='txtStationTo']
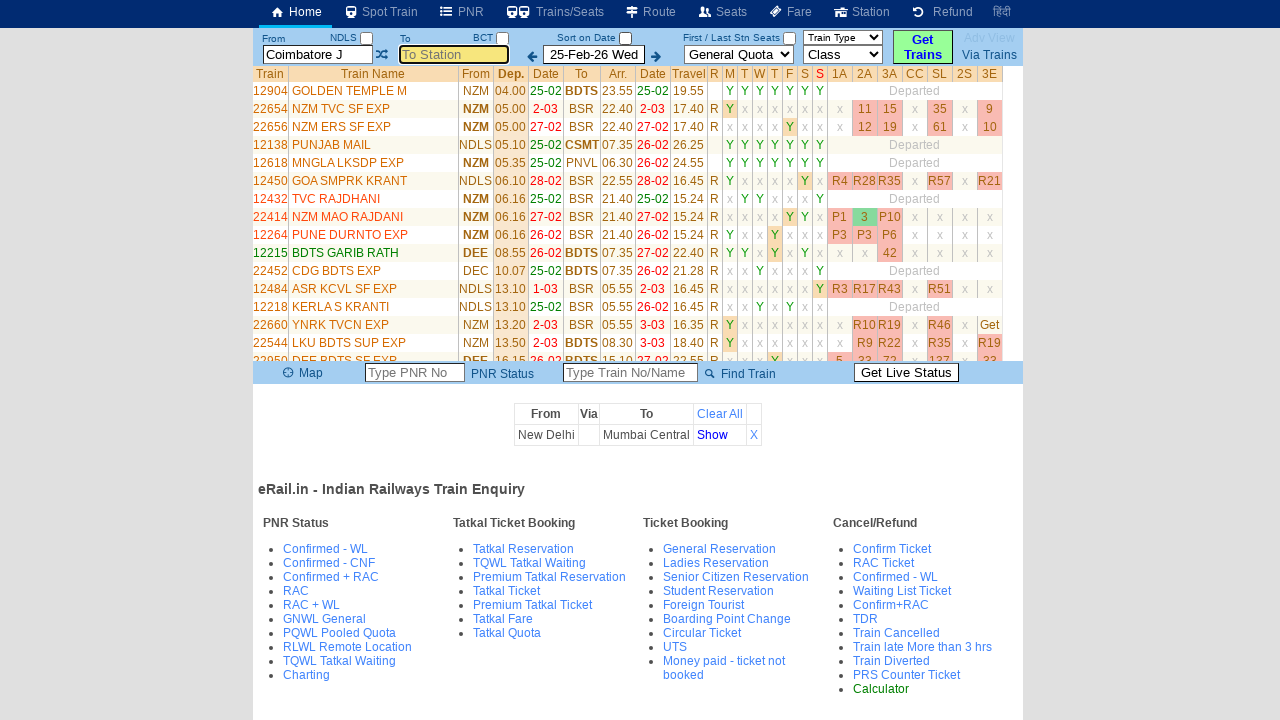

Filled 'to station' field with 'Erode Jn' on xpath=//input[@id='txtStationTo']
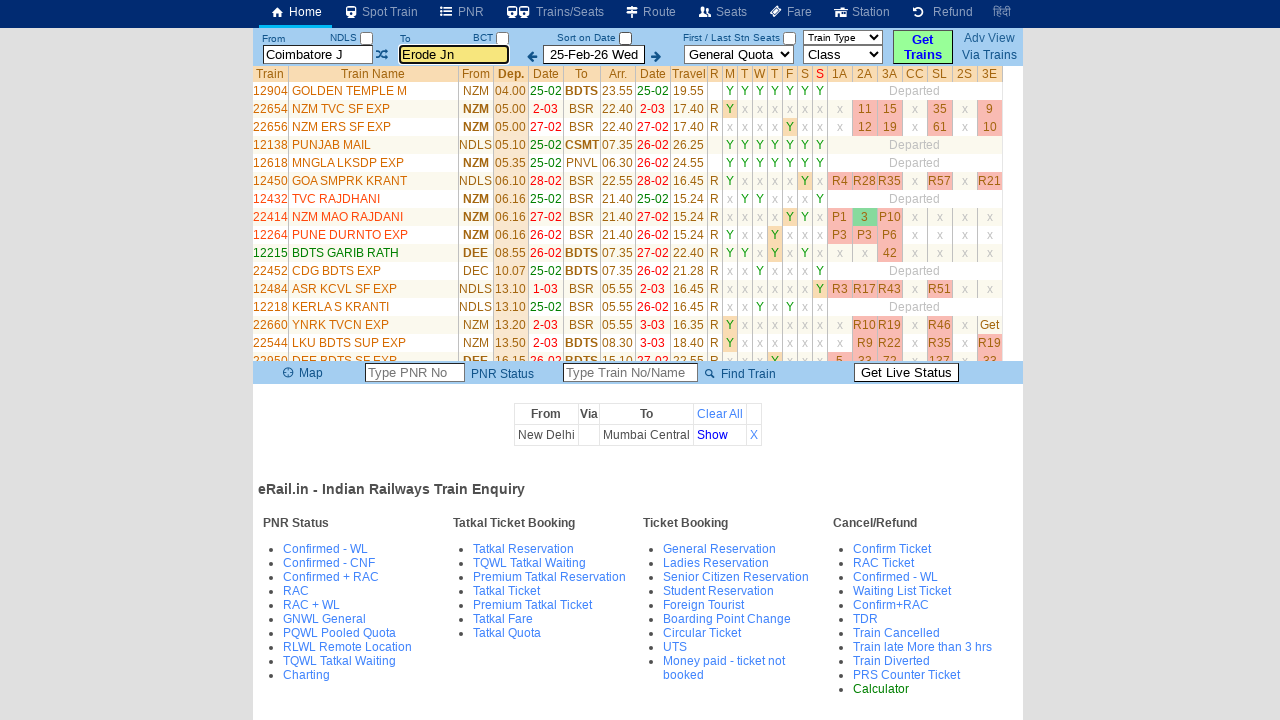

Pressed Tab to move focus from 'to station' field on xpath=//input[@id='txtStationTo']
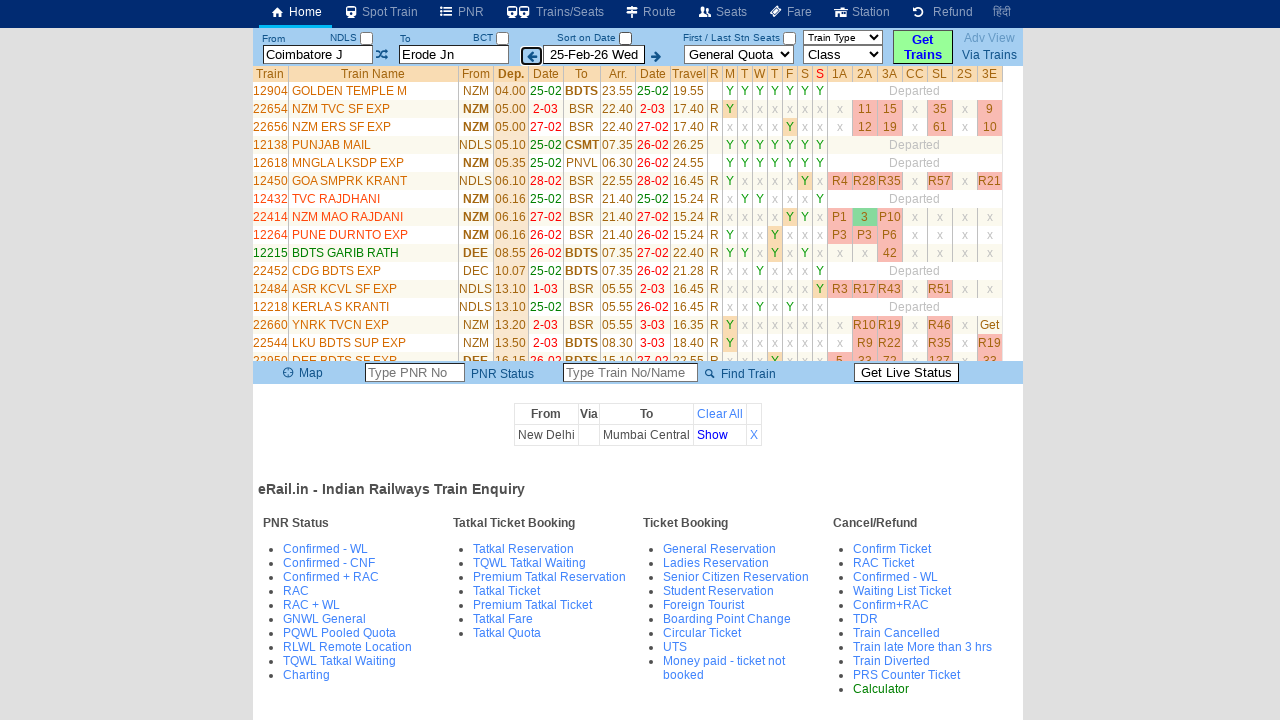

Waited 2 seconds for train results to load
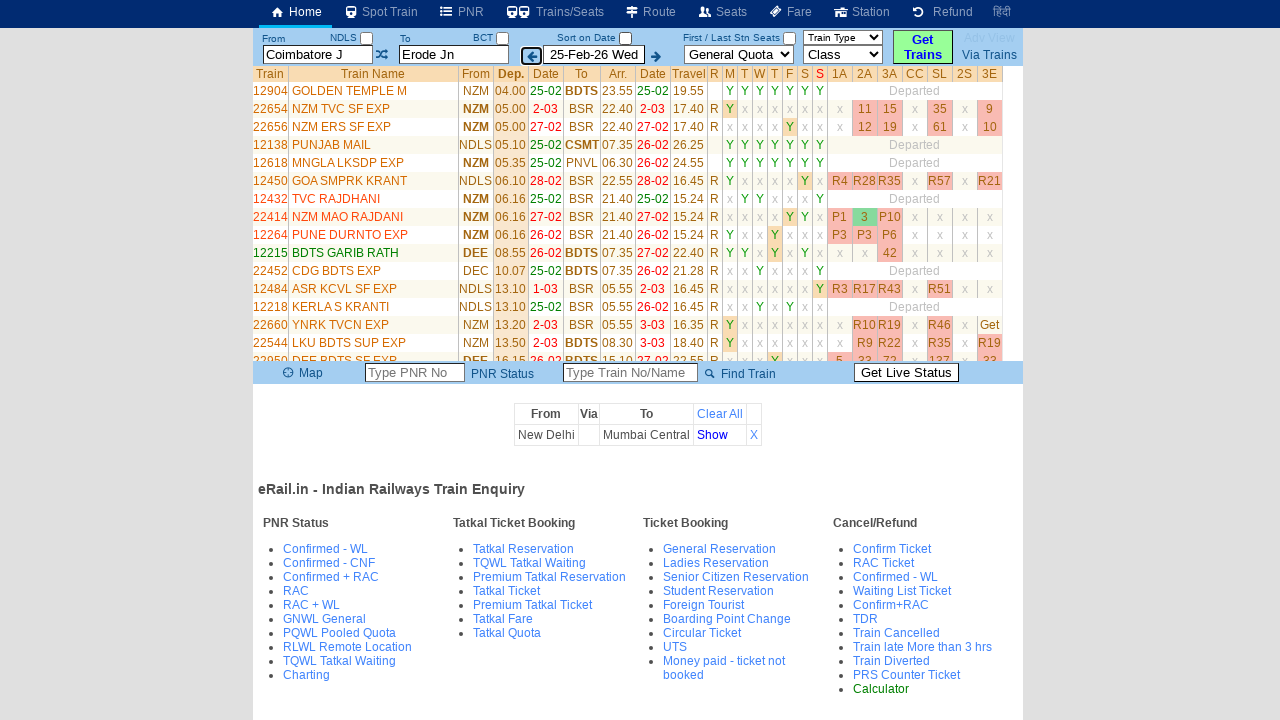

Train results are now visible on the page
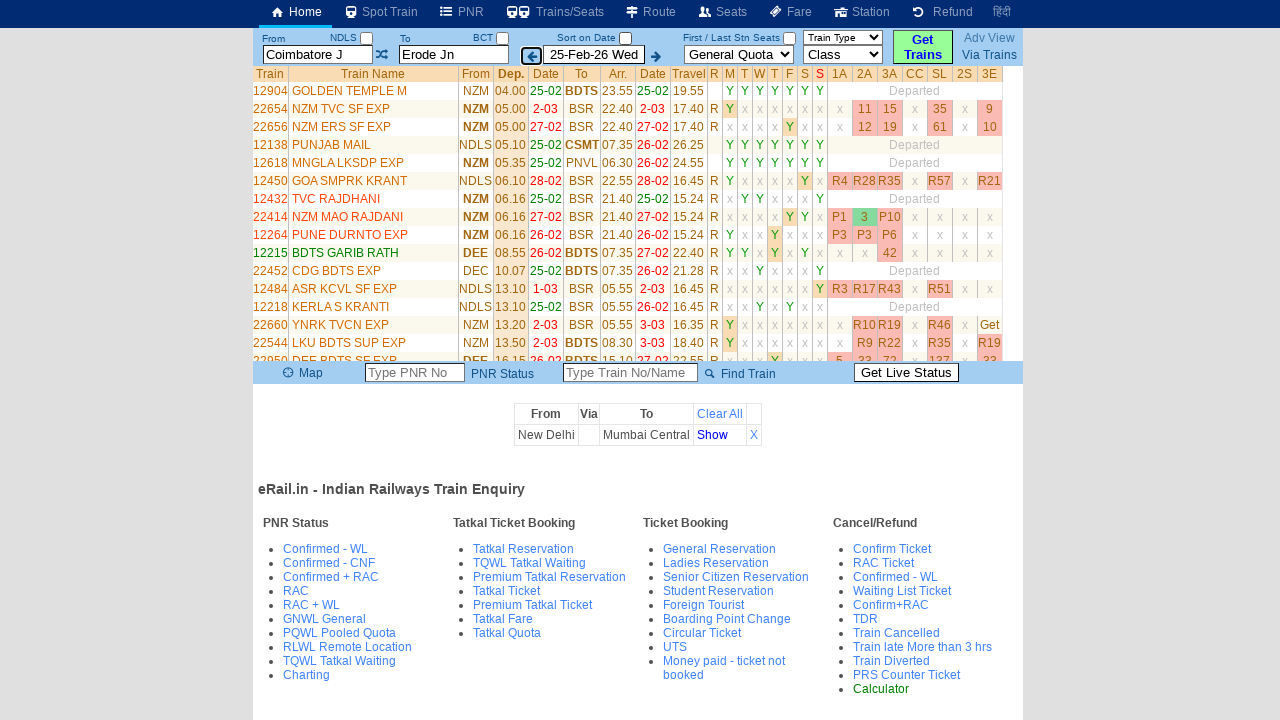

Found 34 trains between Coimbatore Jn and Erode Jn
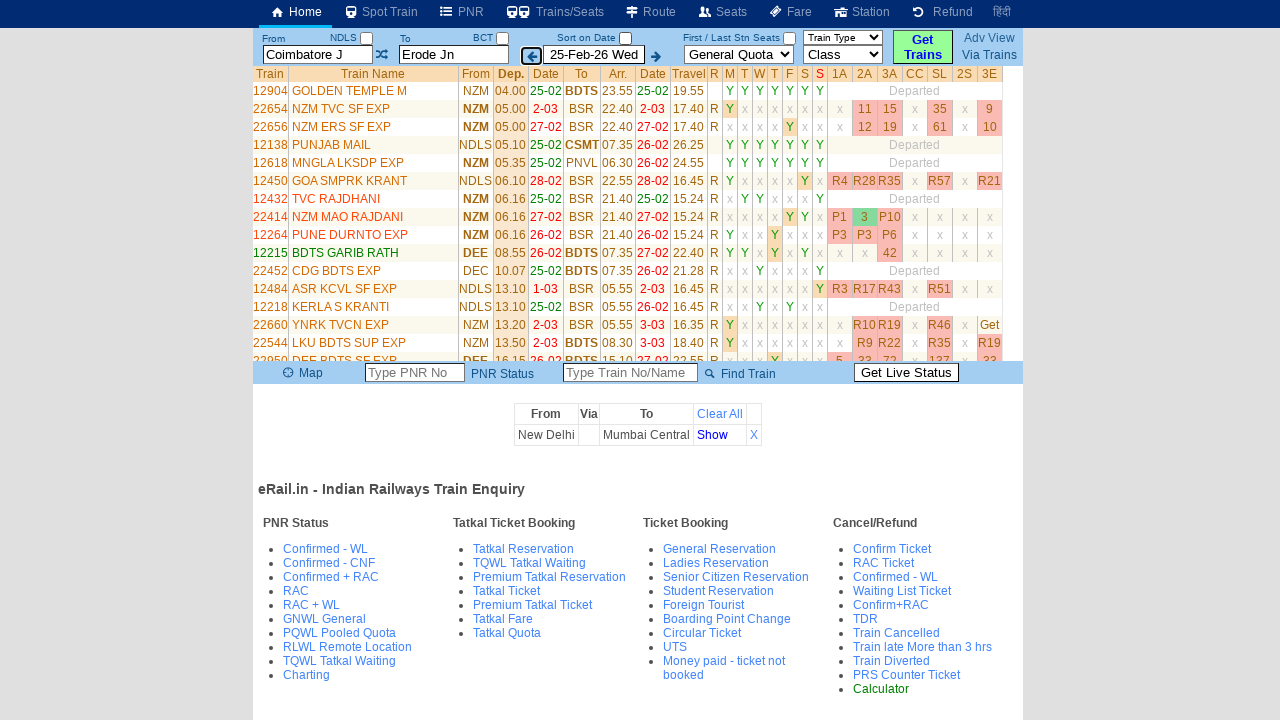

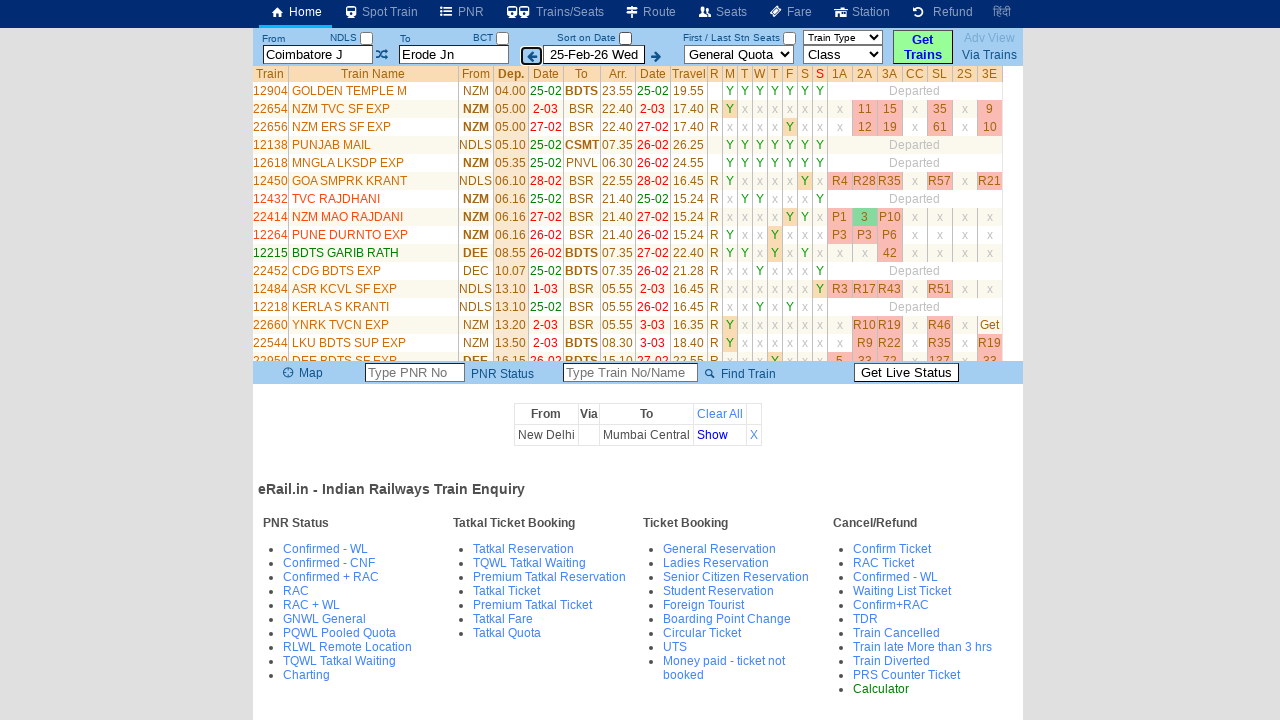